Clicks the More Info button for Standard Suite room and verifies navigation to its detail page

Starting URL: https://ancabota09.wixsite.com/intern/rooms

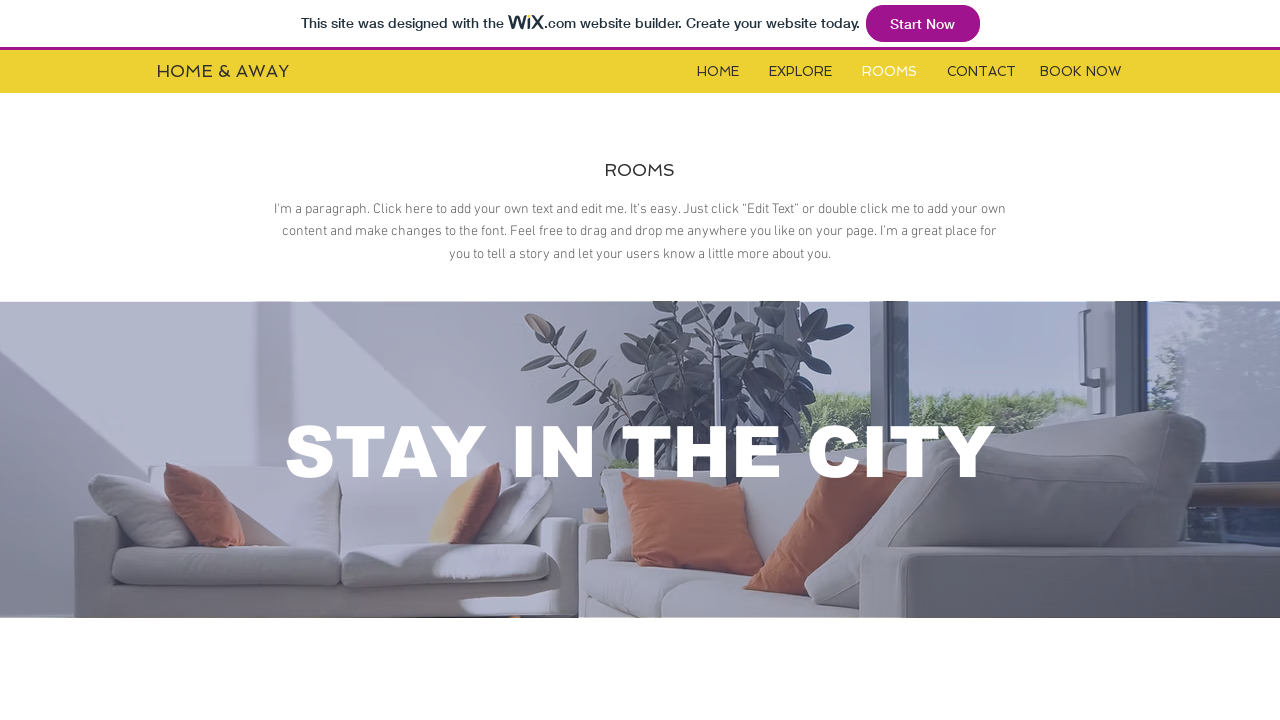

Waited for iframe to load and become visible
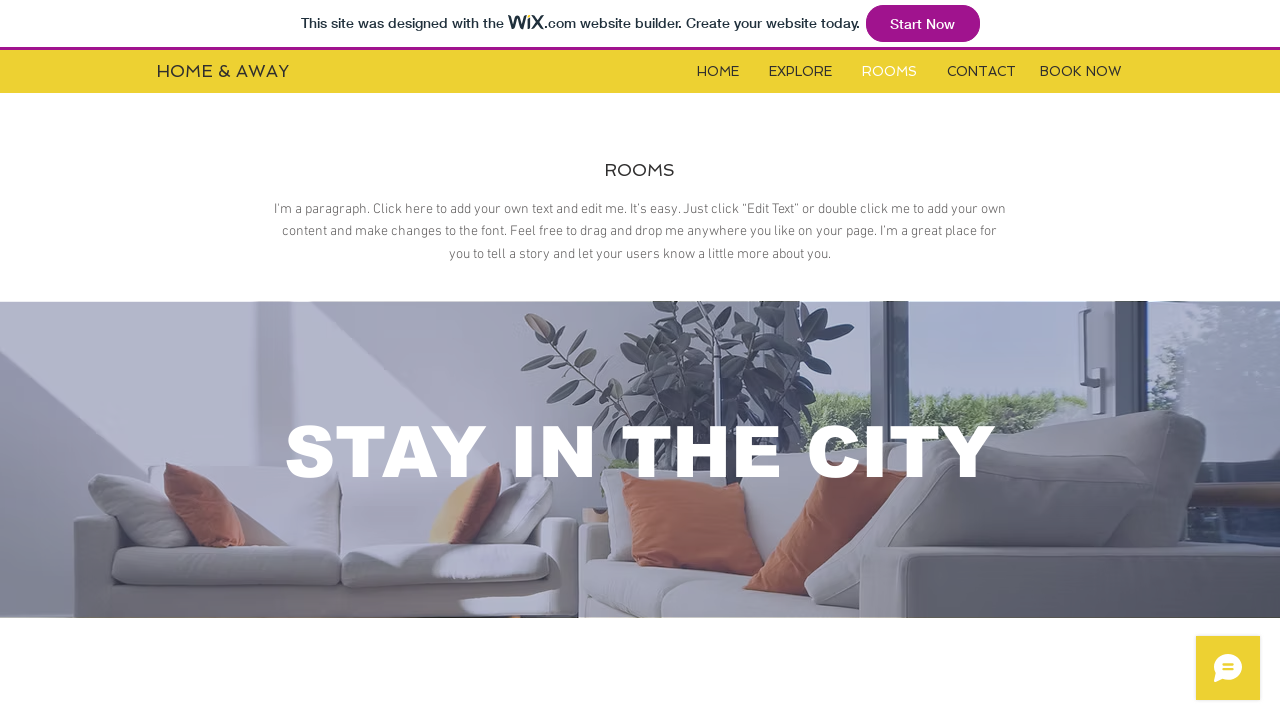

Switched to iframe context
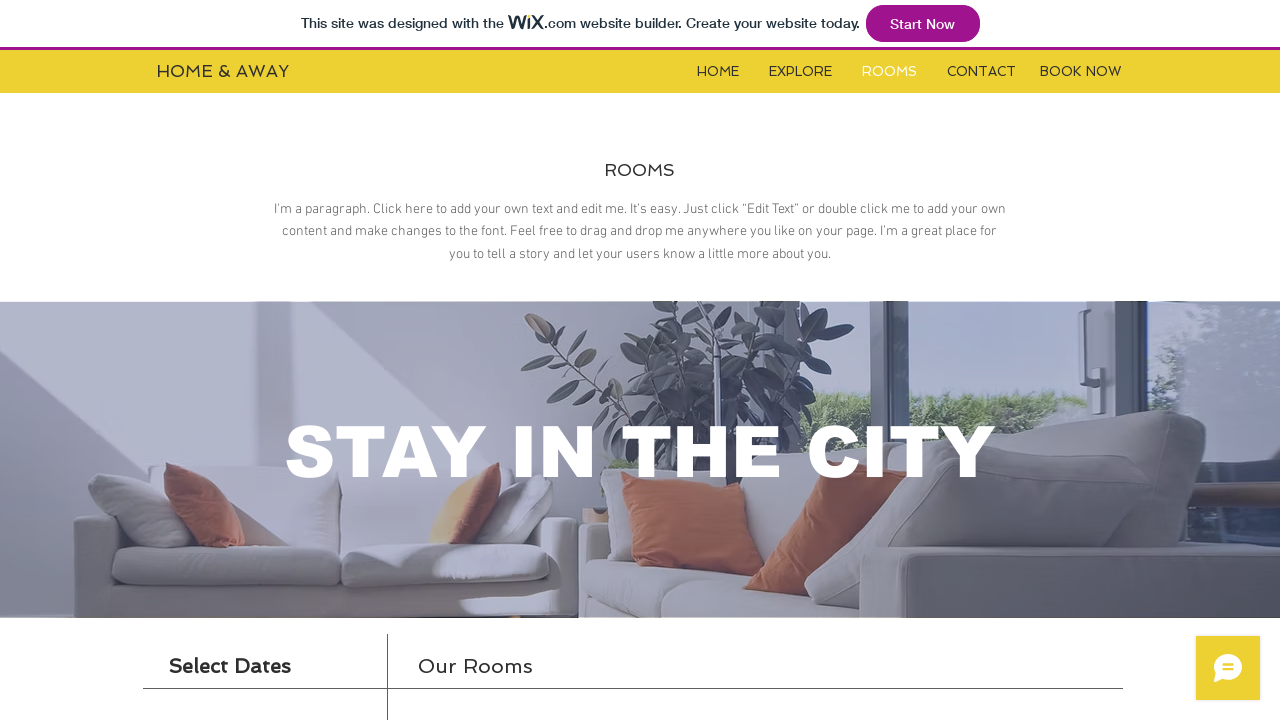

Waited for Standard Suite More Info button to become visible
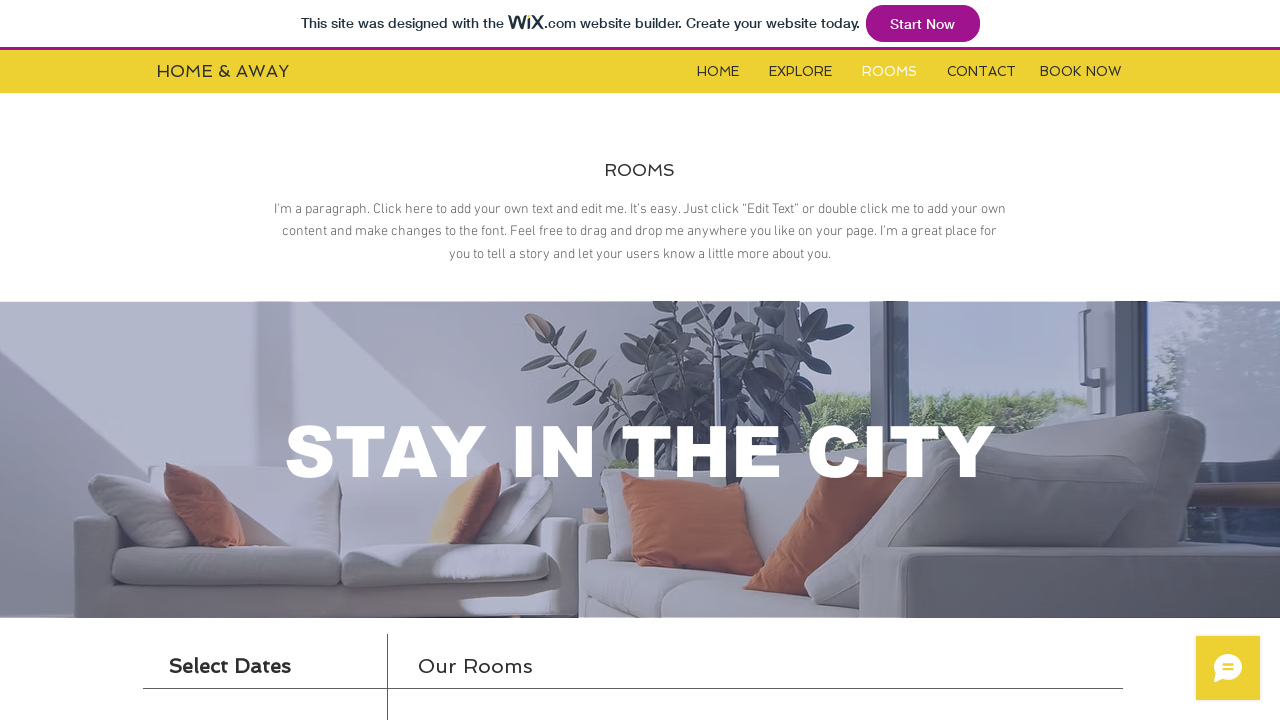

Clicked the More Info button for Standard Suite room at (1034, 360) on xpath=//*[@id='i6klgqap_0']/iframe >> internal:control=enter-frame >> xpath=//*[
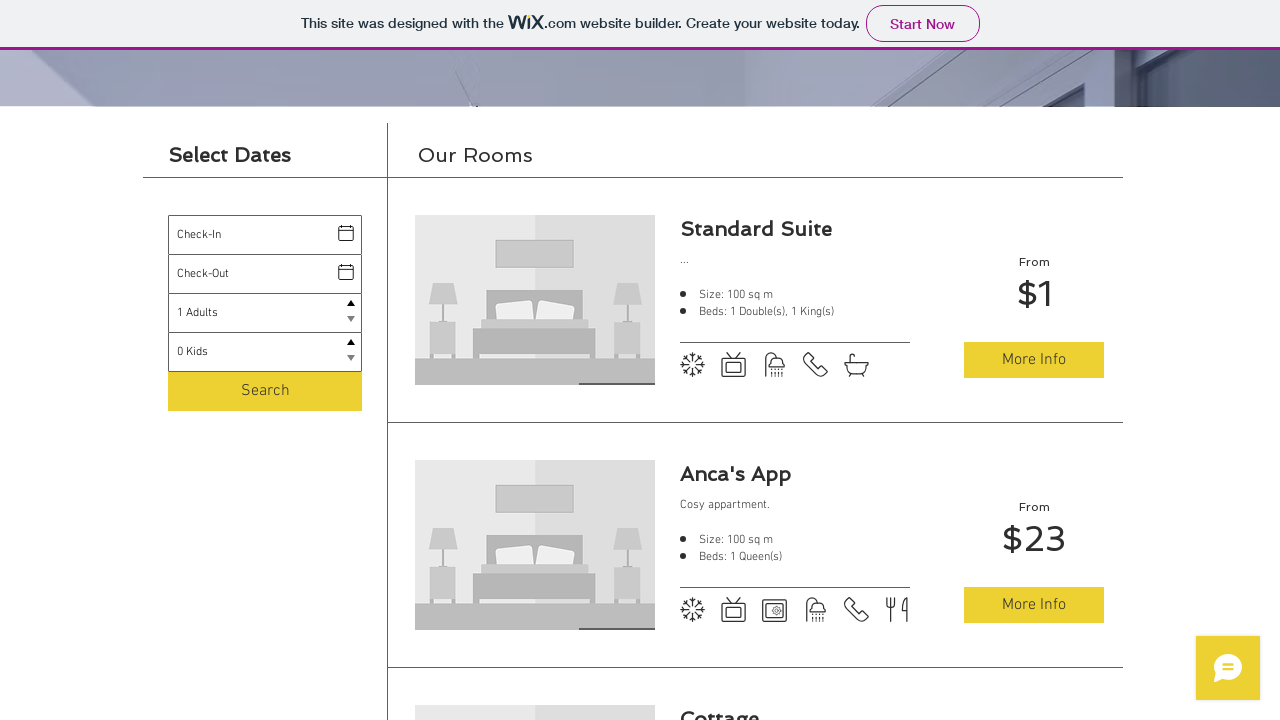

Navigated to Standard Suite detail page successfully
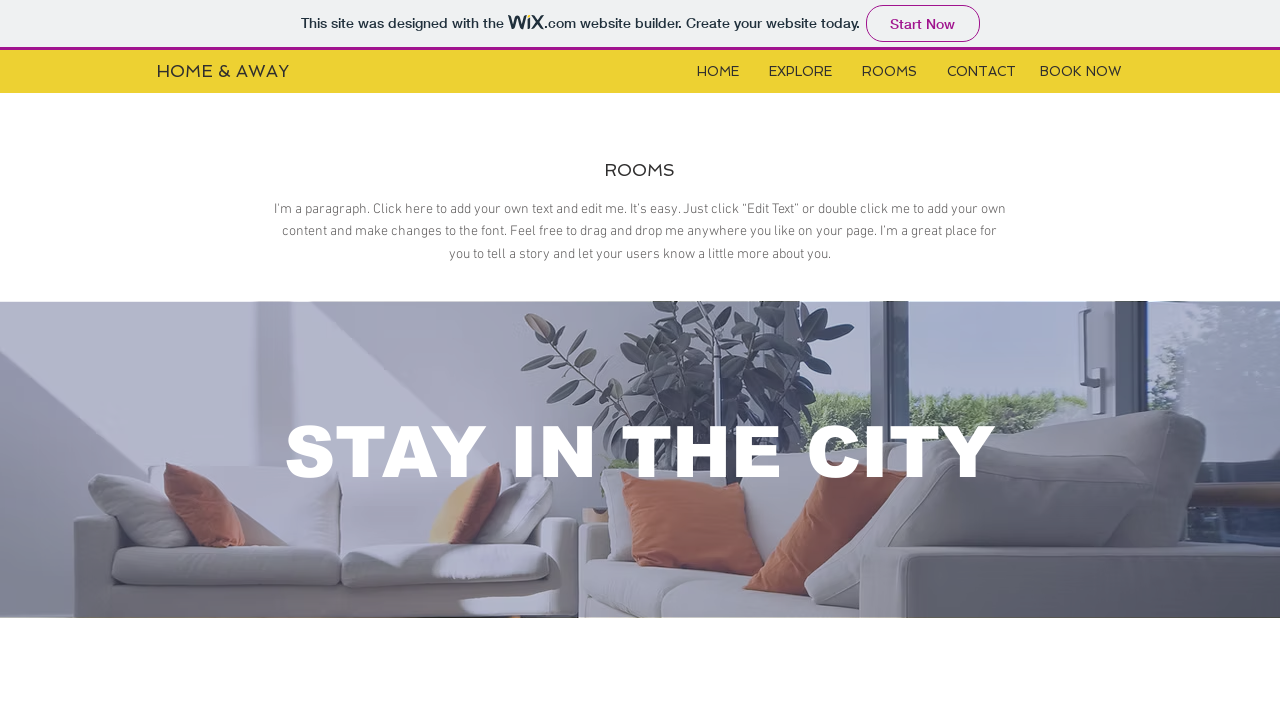

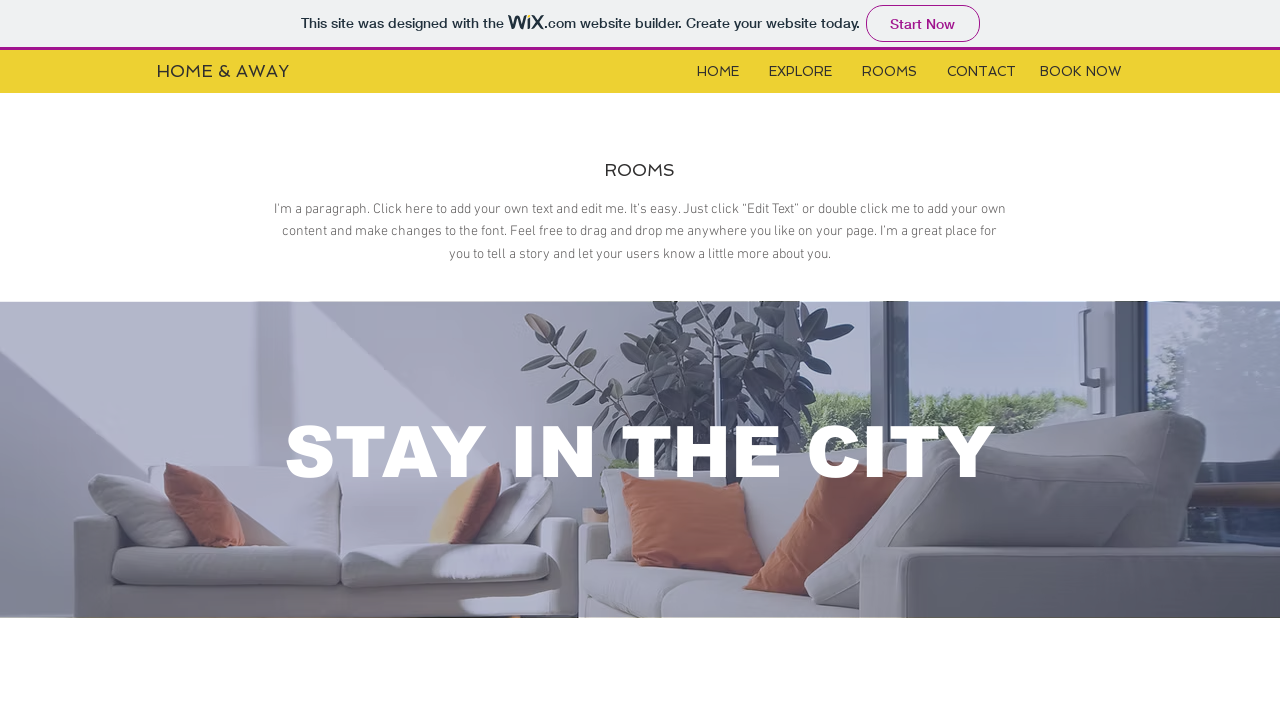